Tests hover functionality on the first user avatar to verify that a link to the user profile becomes visible when hovering

Starting URL: https://the-internet.herokuapp.com/hovers

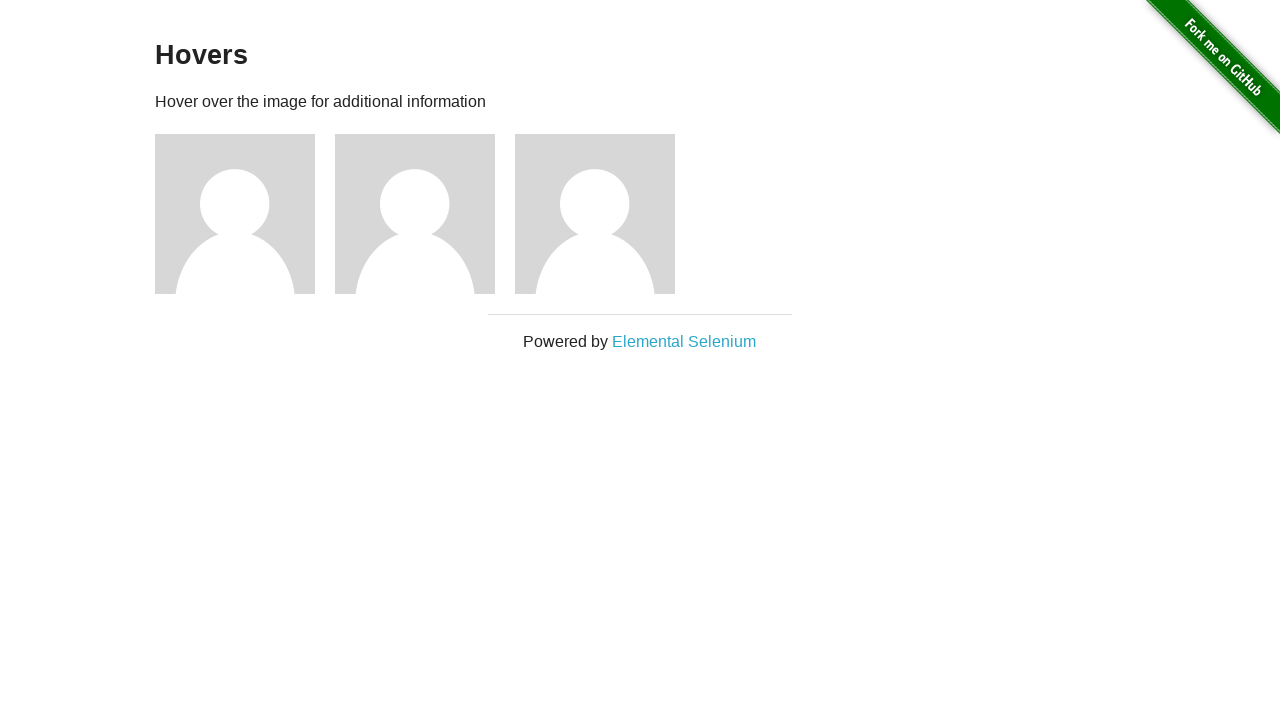

Navigated to hovers page
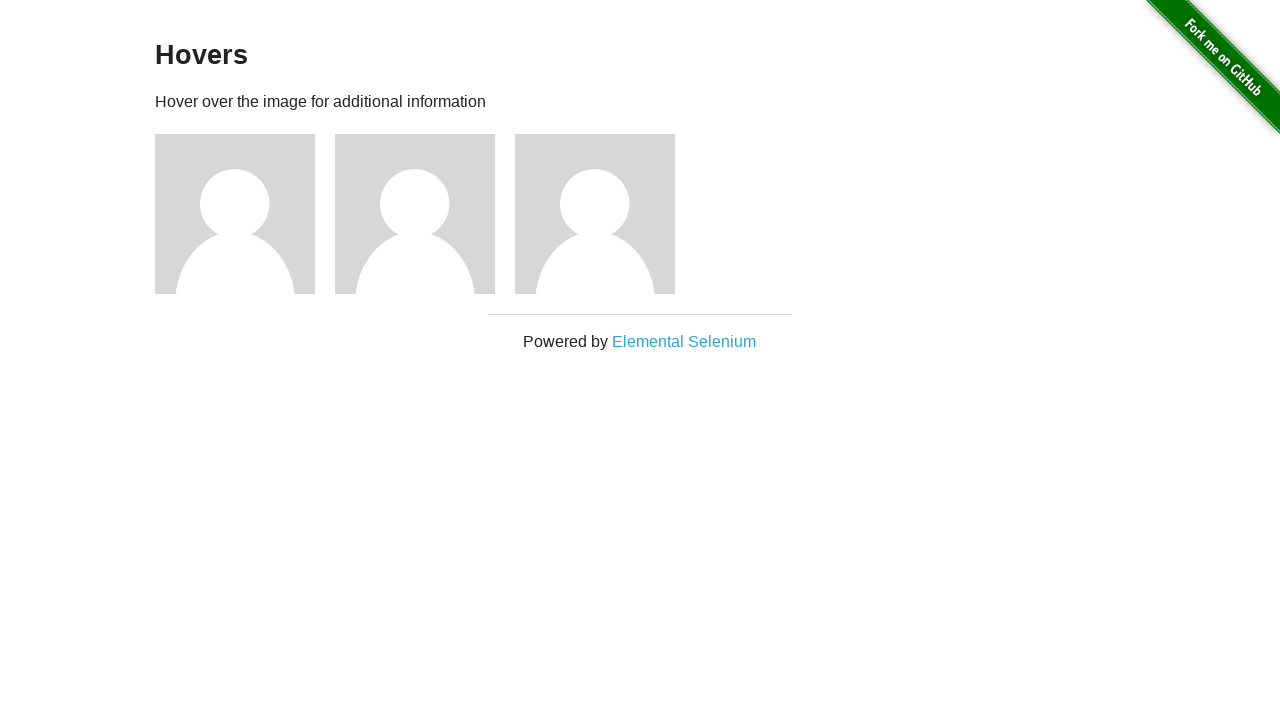

Located the first user avatar element
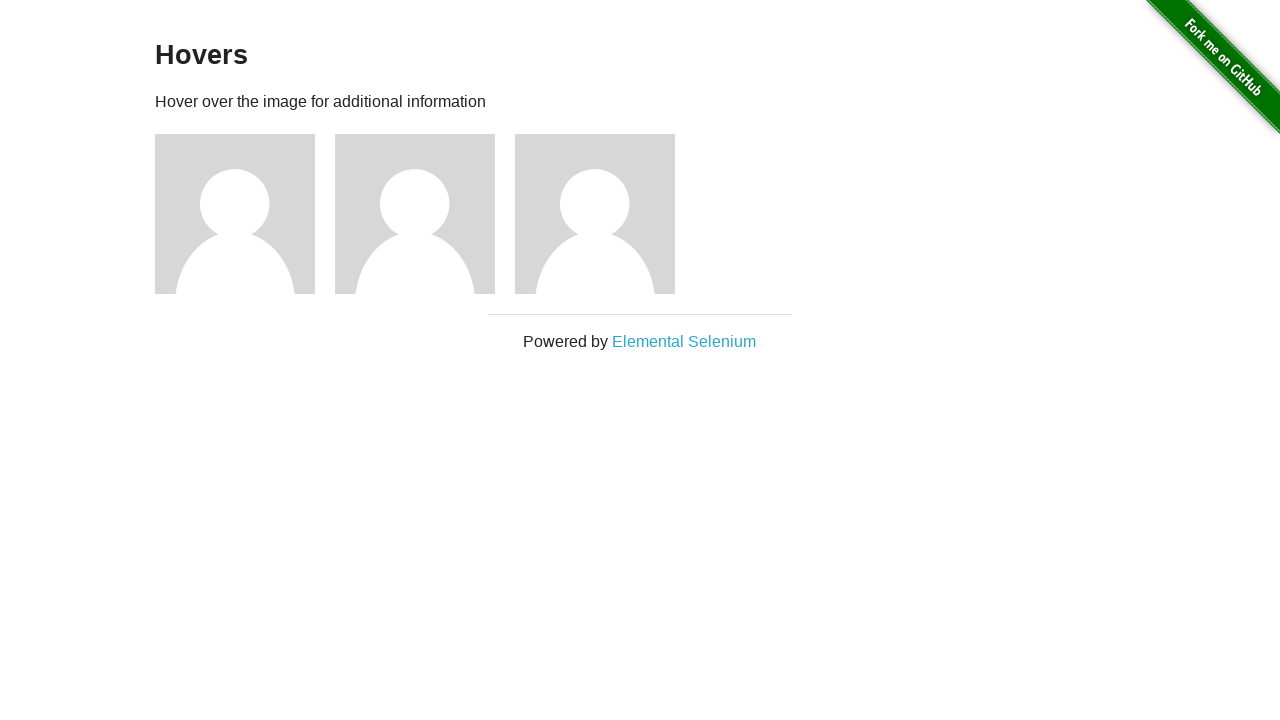

Hovered over the first user avatar at (245, 214) on .figure >> nth=0
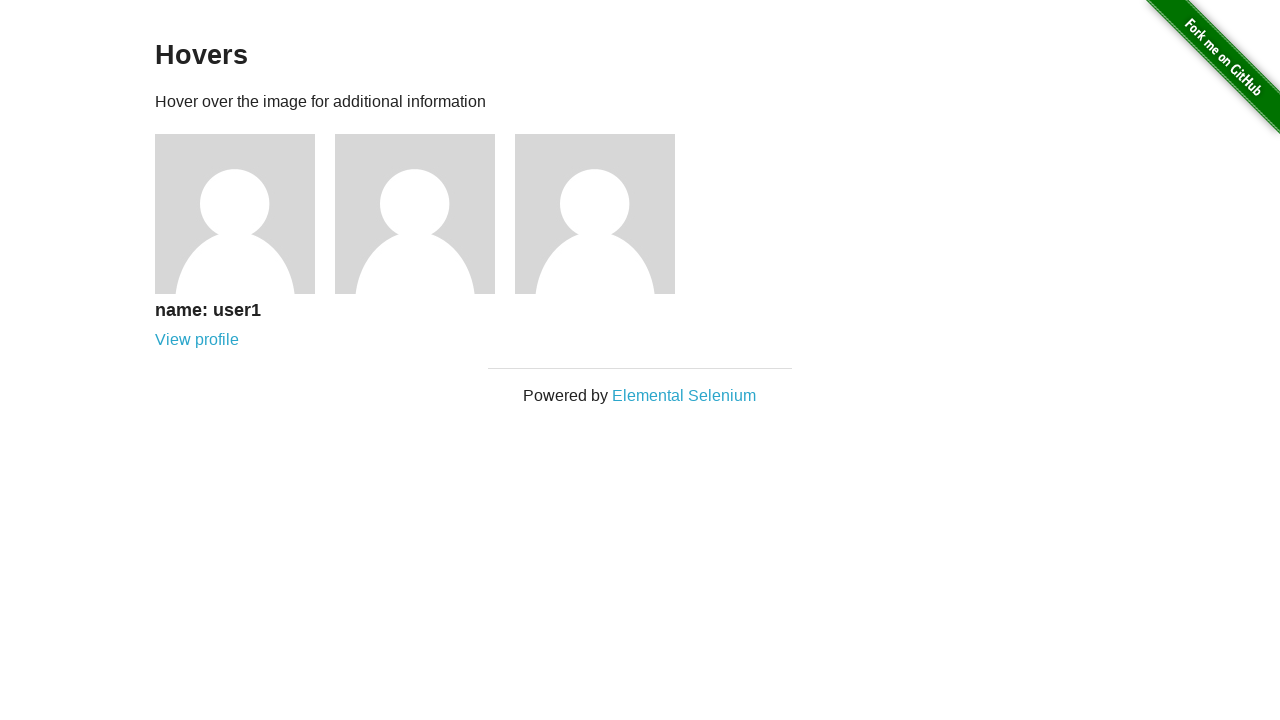

Located the profile link for user 1
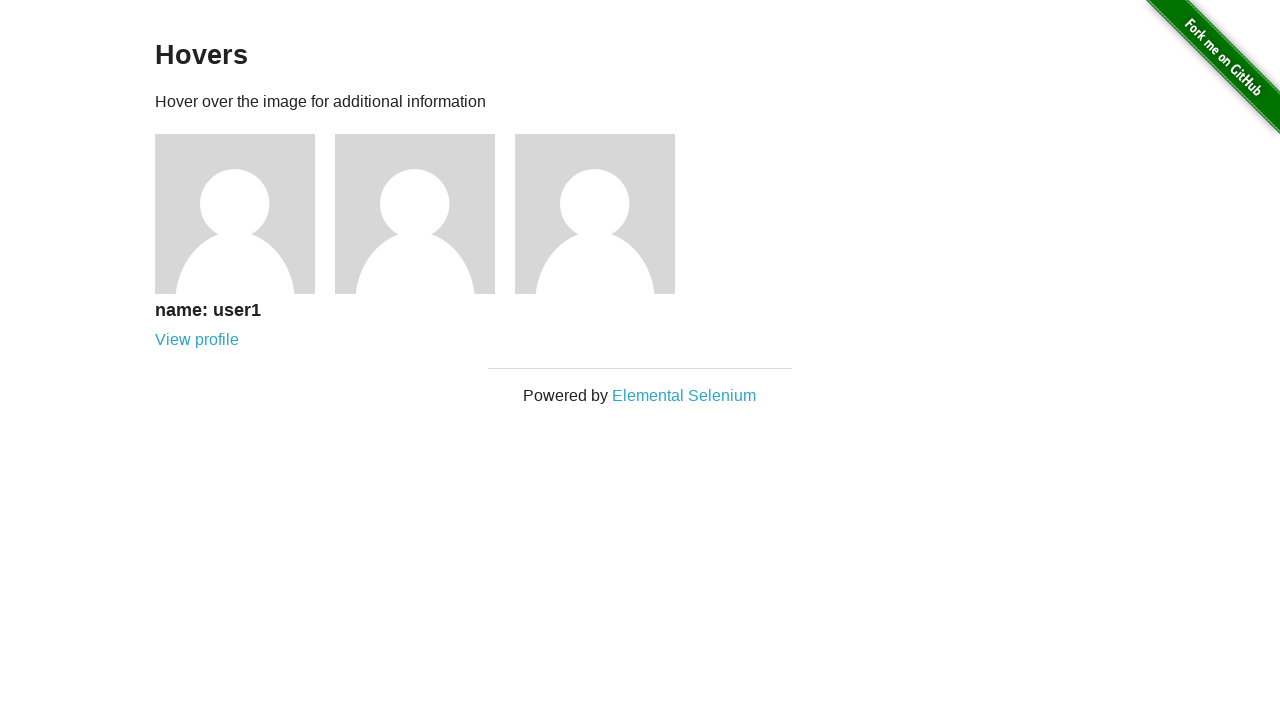

Verified that the profile link is visible after hovering
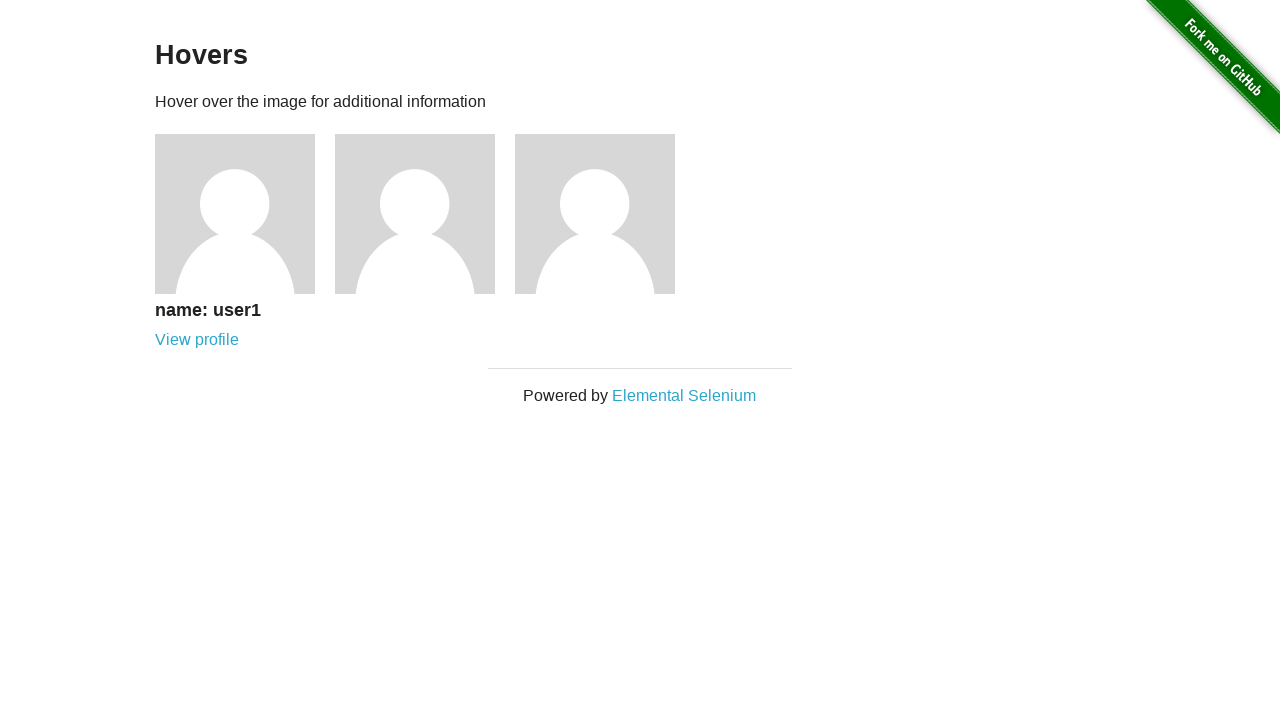

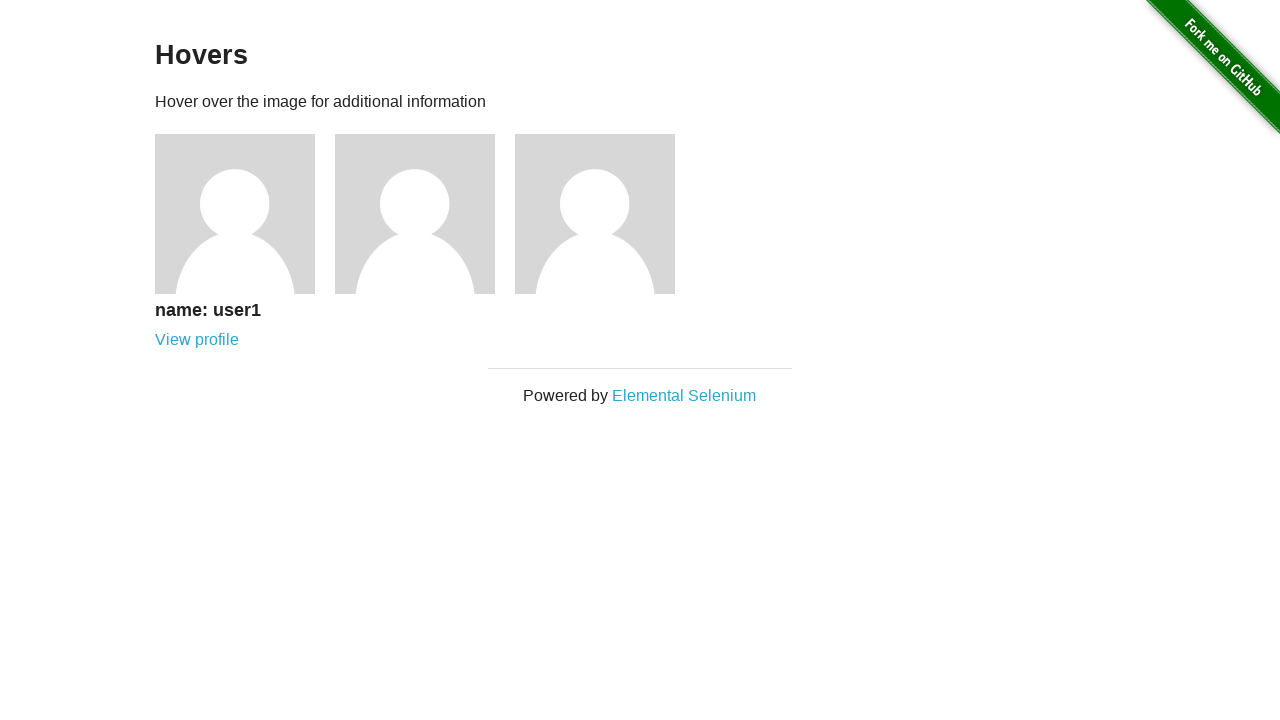